Tests zero divided by zero on a web calculator by clicking 0 ÷ 0 and verifying the result shows NaN

Starting URL: https://testpages.eviltester.com/styled/apps/calculator.html

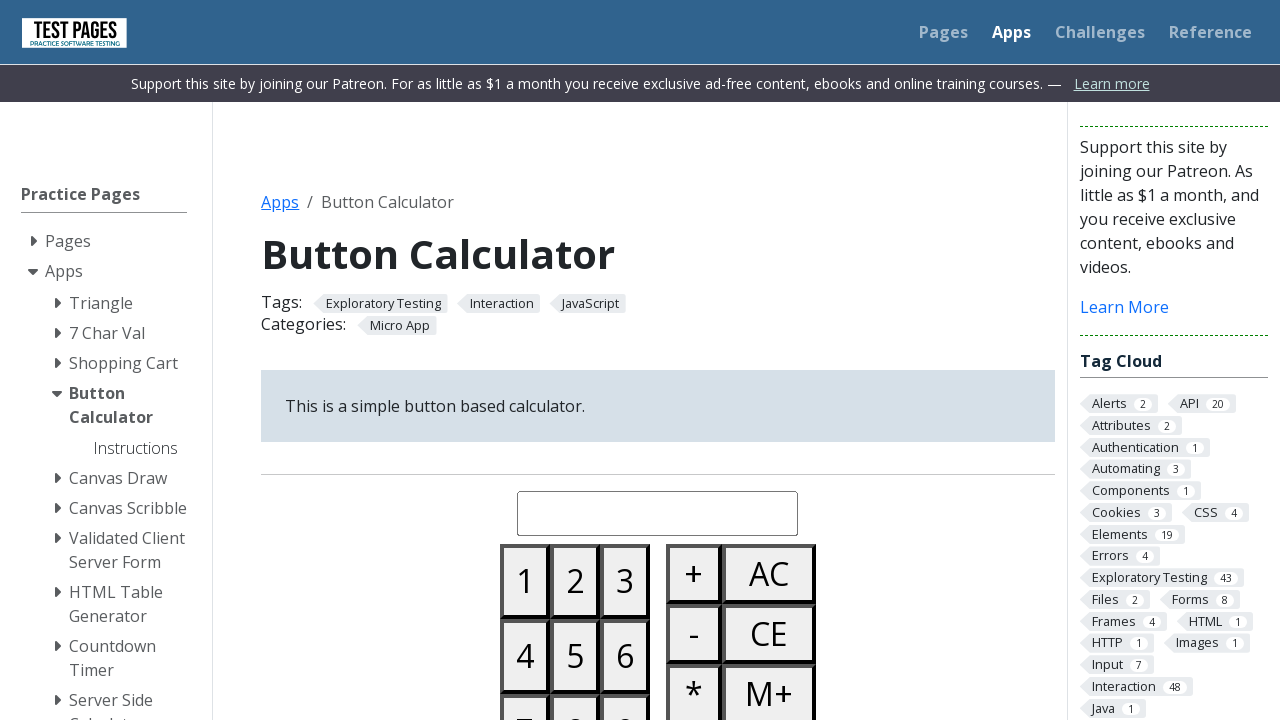

Clicked first 0 button at (525, 360) on #button00
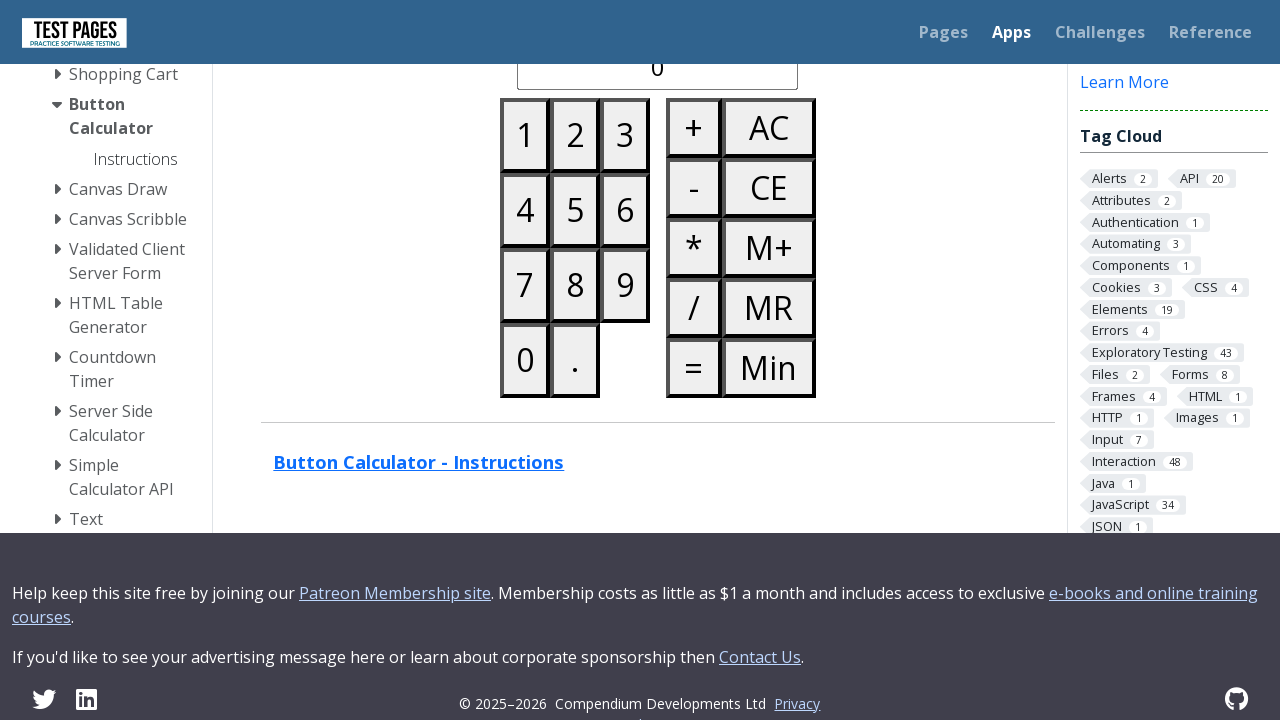

Clicked divide (÷) button at (694, 308) on #buttondivide
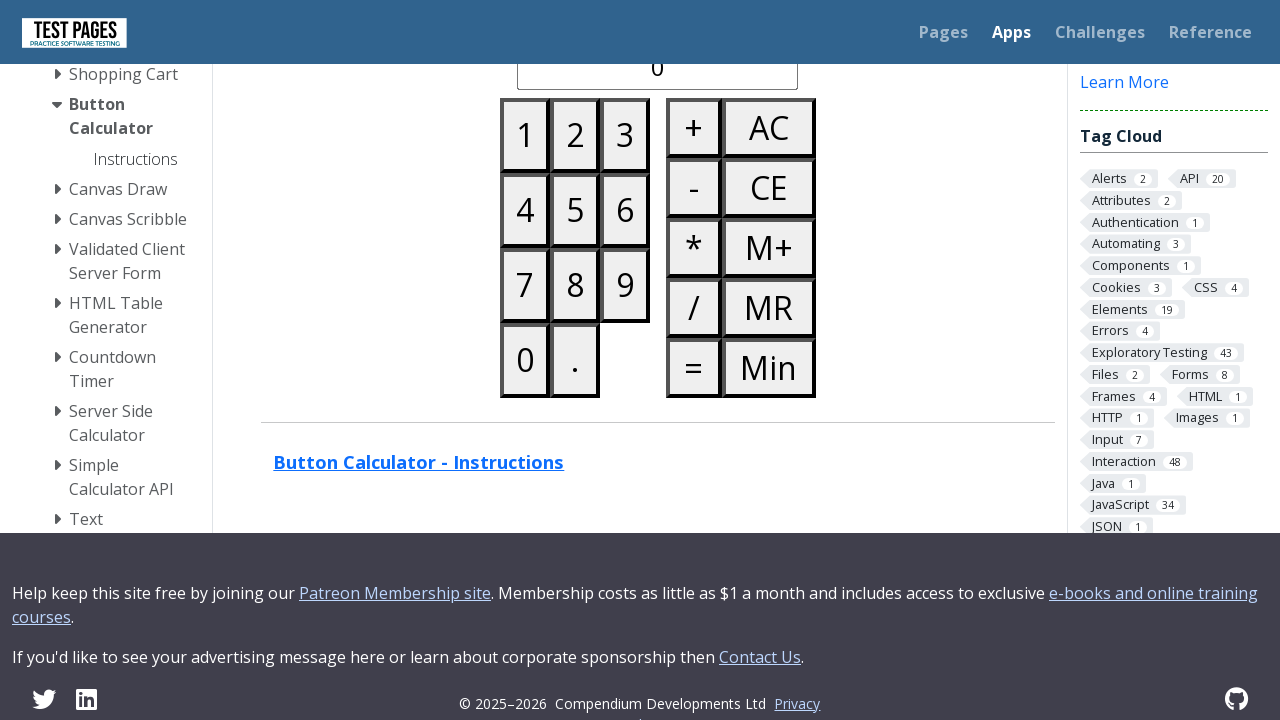

Clicked second 0 button at (525, 360) on #button00
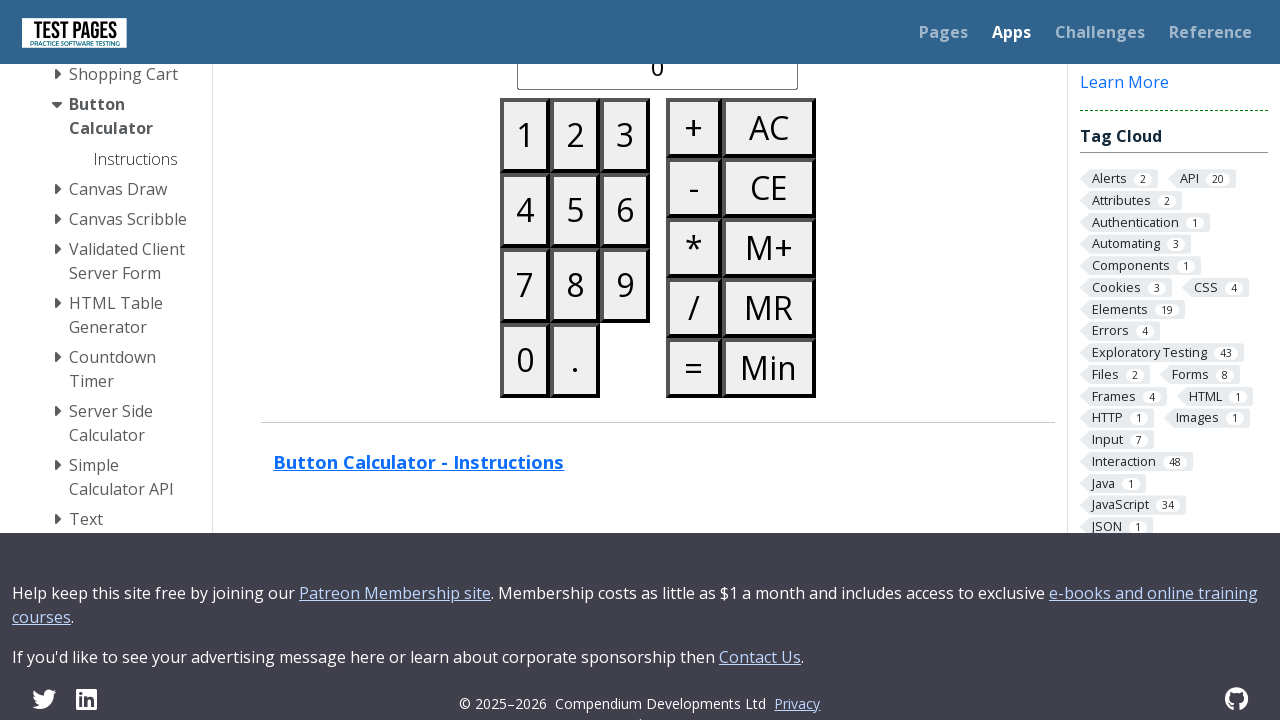

Clicked equals button to calculate 0 ÷ 0 at (694, 368) on #buttonequals
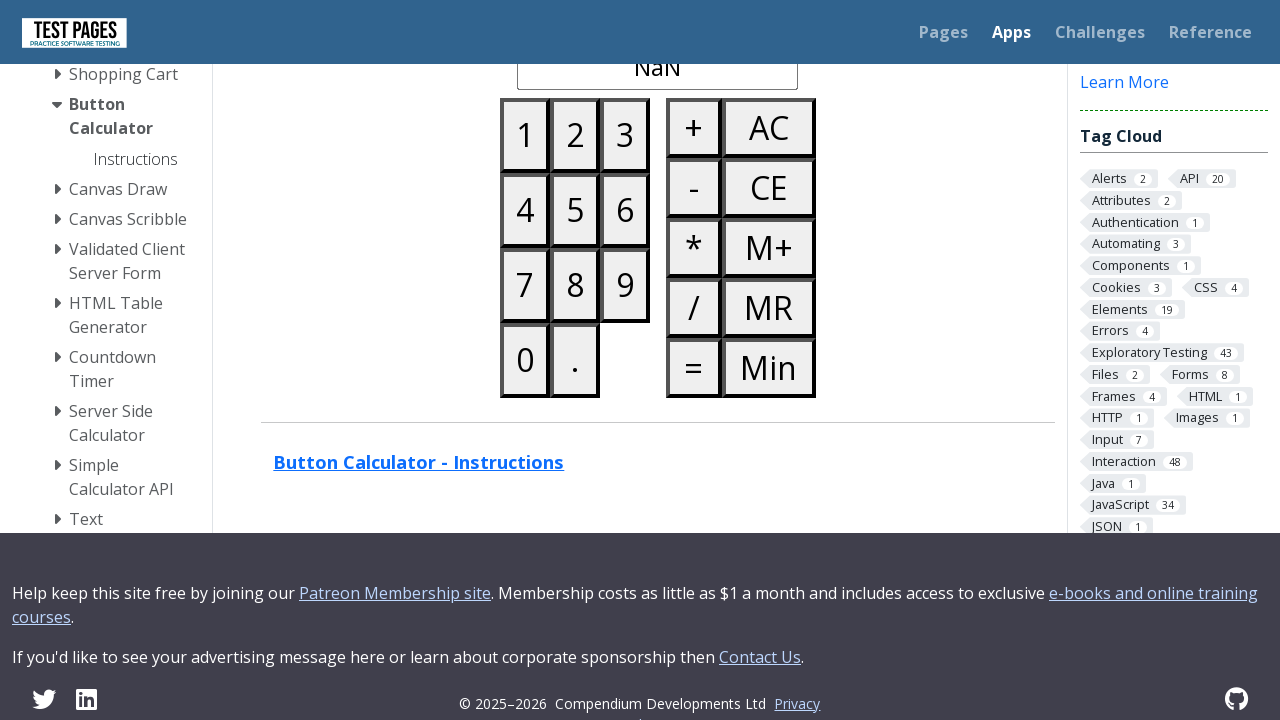

Result display loaded showing NaN
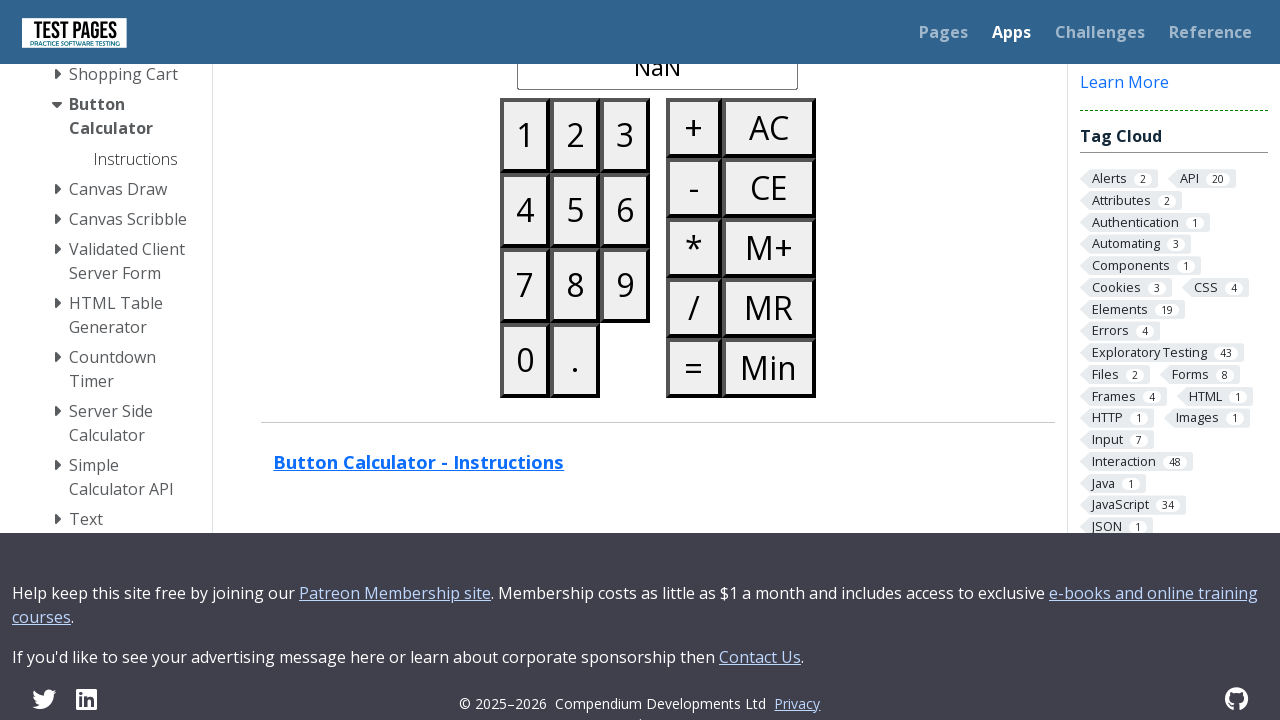

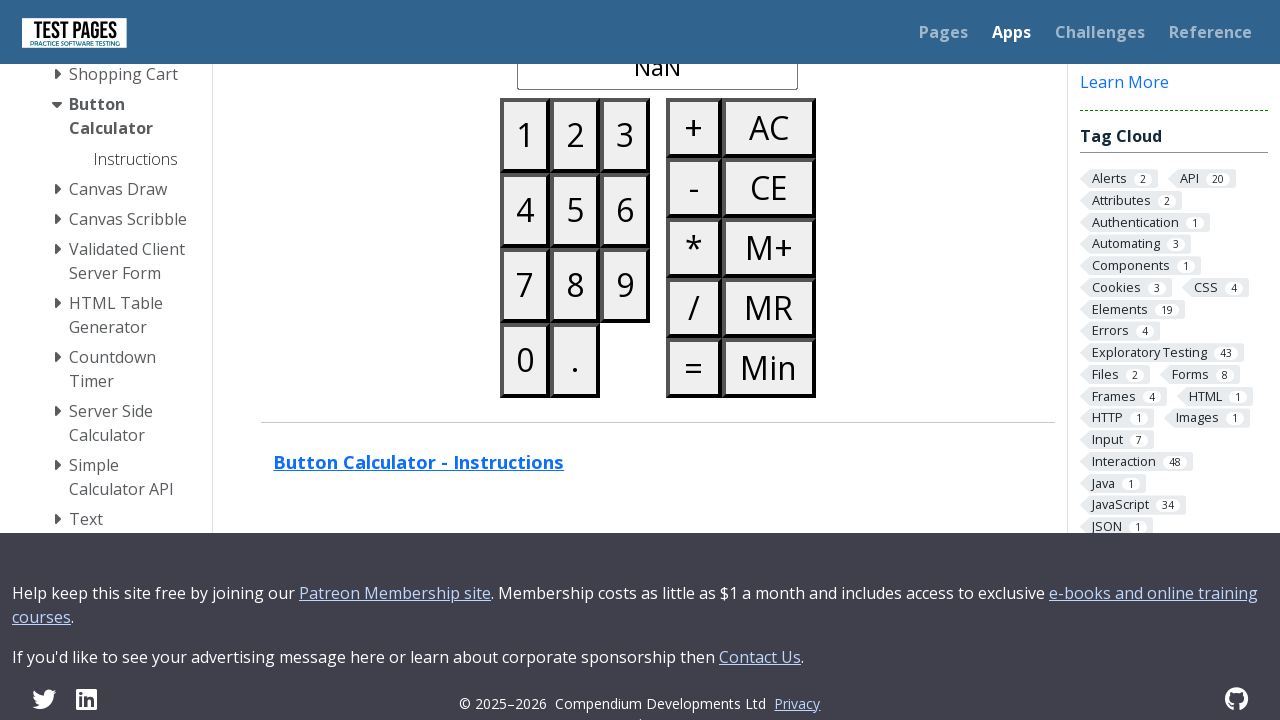